Navigates to the How Calley Auto Dialer Works page and sets a mobile viewport size to verify the page loads correctly on mobile dimensions.

Starting URL: https://www.getcalley.com/how-calley-auto-dialer-app-works/

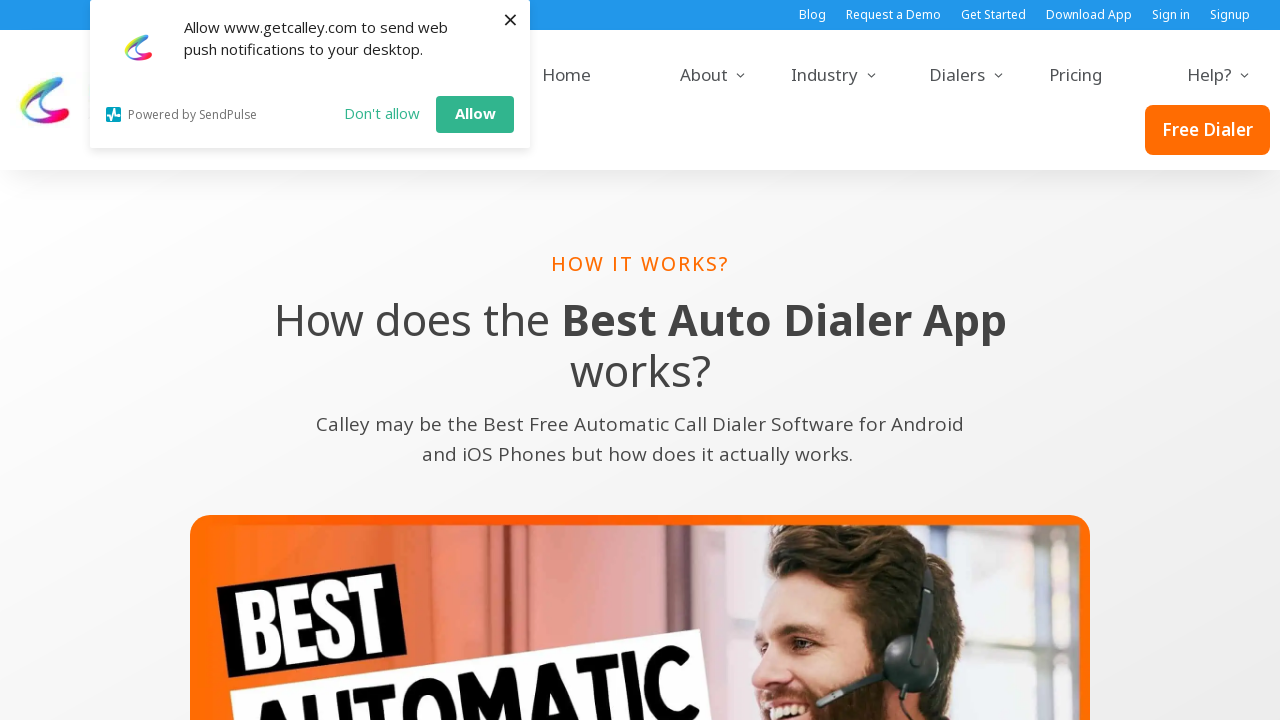

Set mobile viewport size to 360x640 pixels
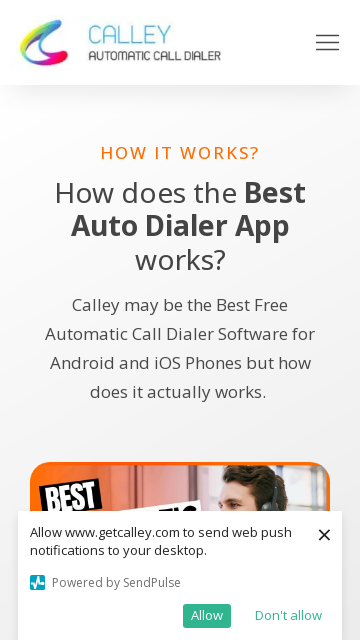

Page fully loaded on mobile dimensions
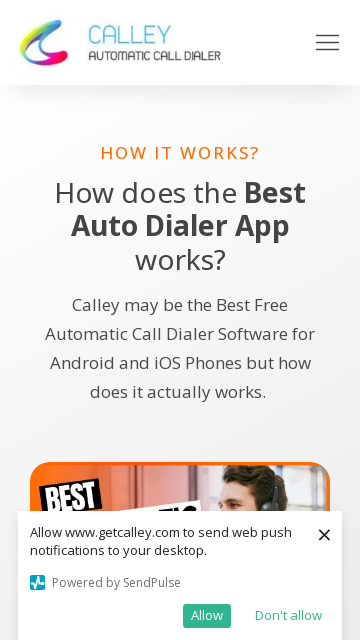

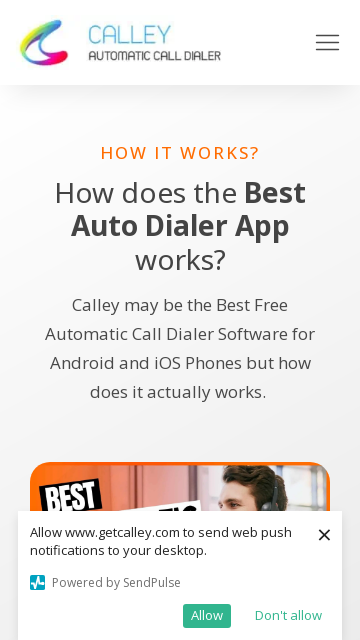